Tests clicking on social media links and switching between browser tabs by clicking Facebook and LinkedIn icons and then switching to the LinkedIn tab

Starting URL: https://opensource-demo.orangehrmlive.com/

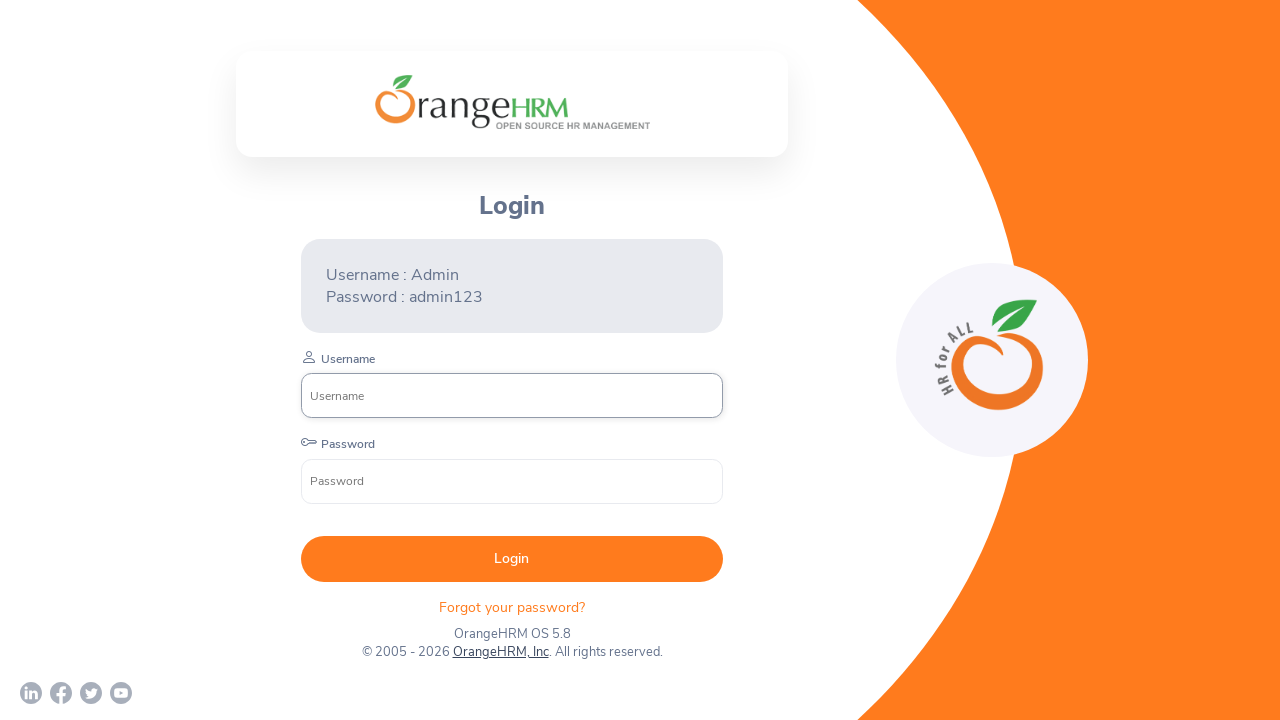

Clicked on Facebook icon at (61, 693) on a[href*='facebook.com']
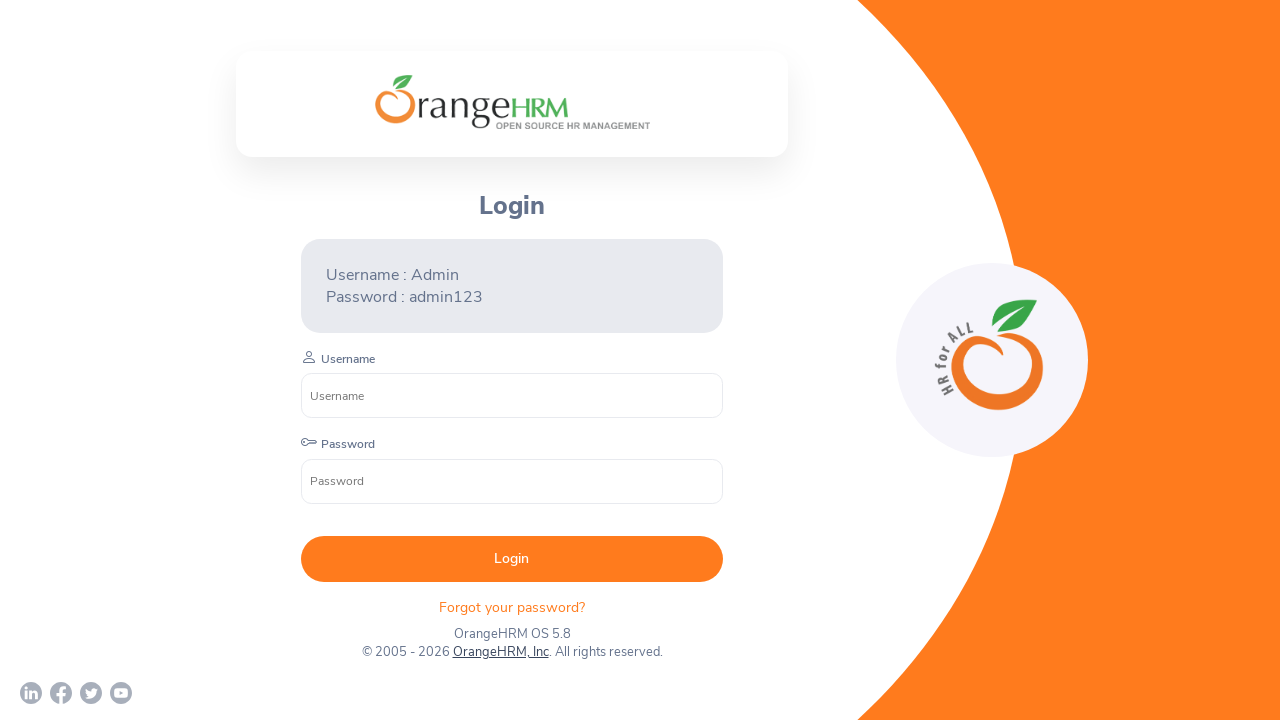

Clicked on LinkedIn icon at (31, 693) on a[href*='linkedin.com']
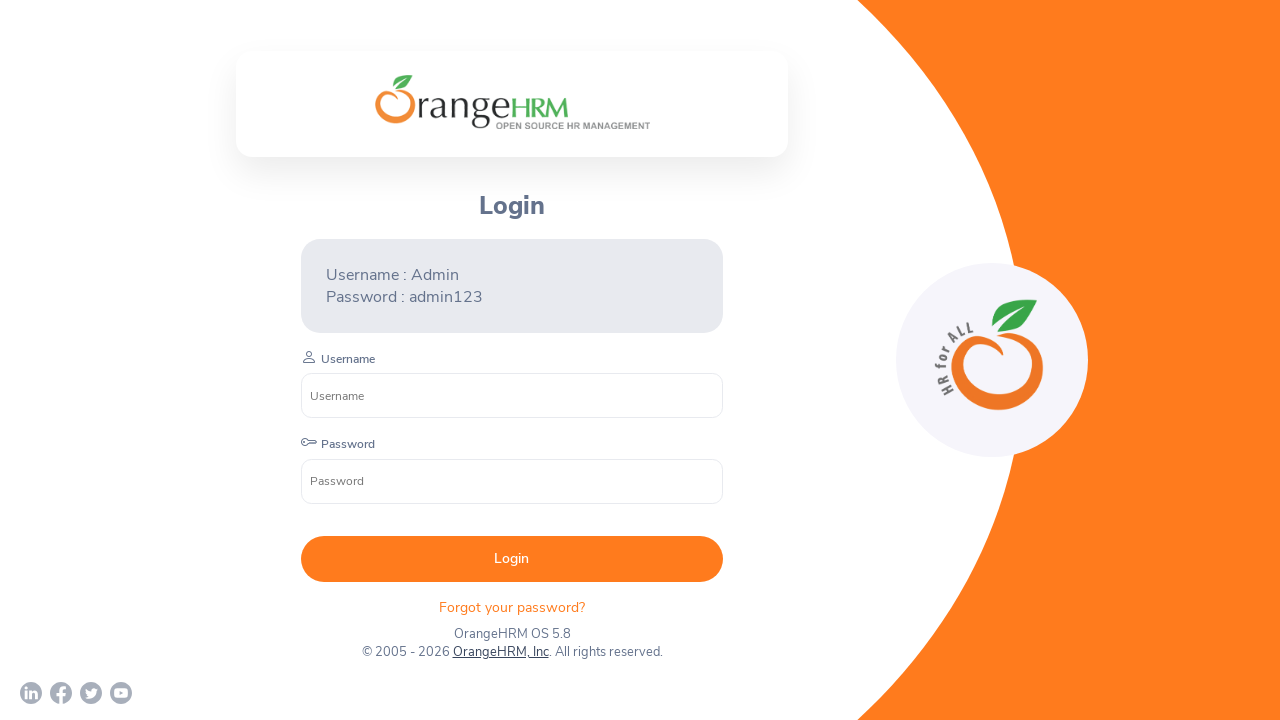

Retrieved all open browser tabs
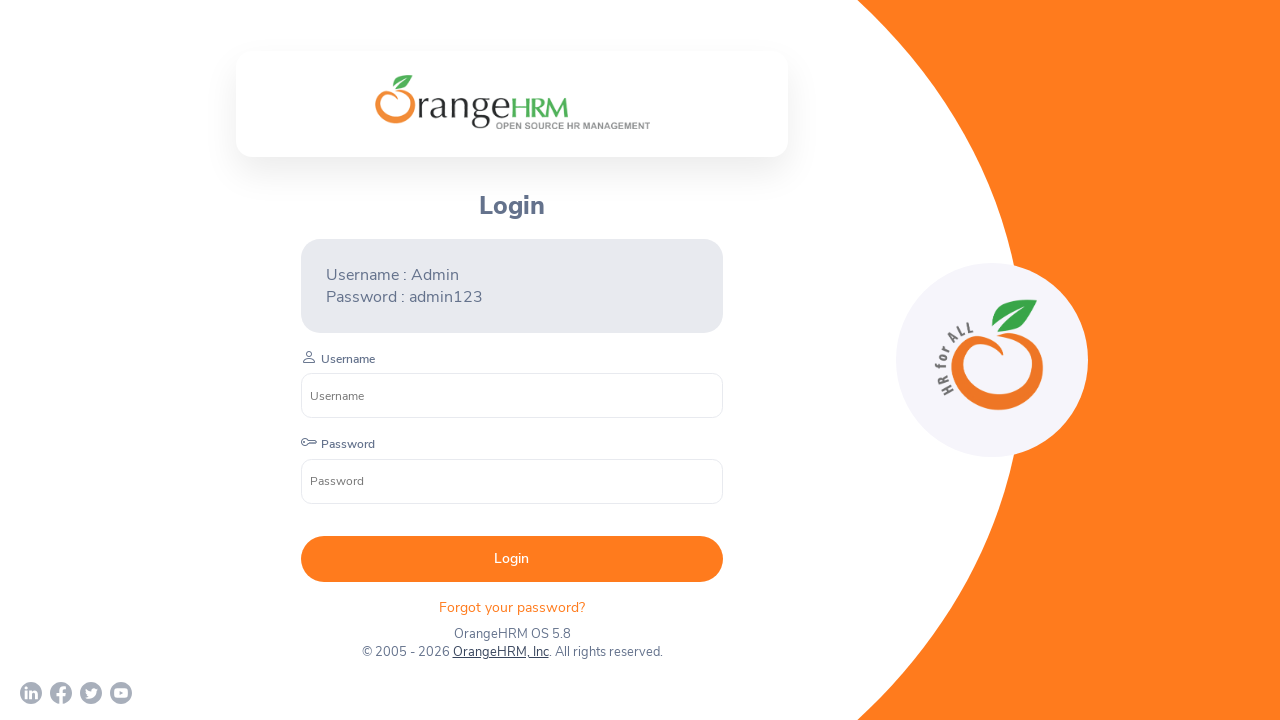

LinkedIn page loaded successfully
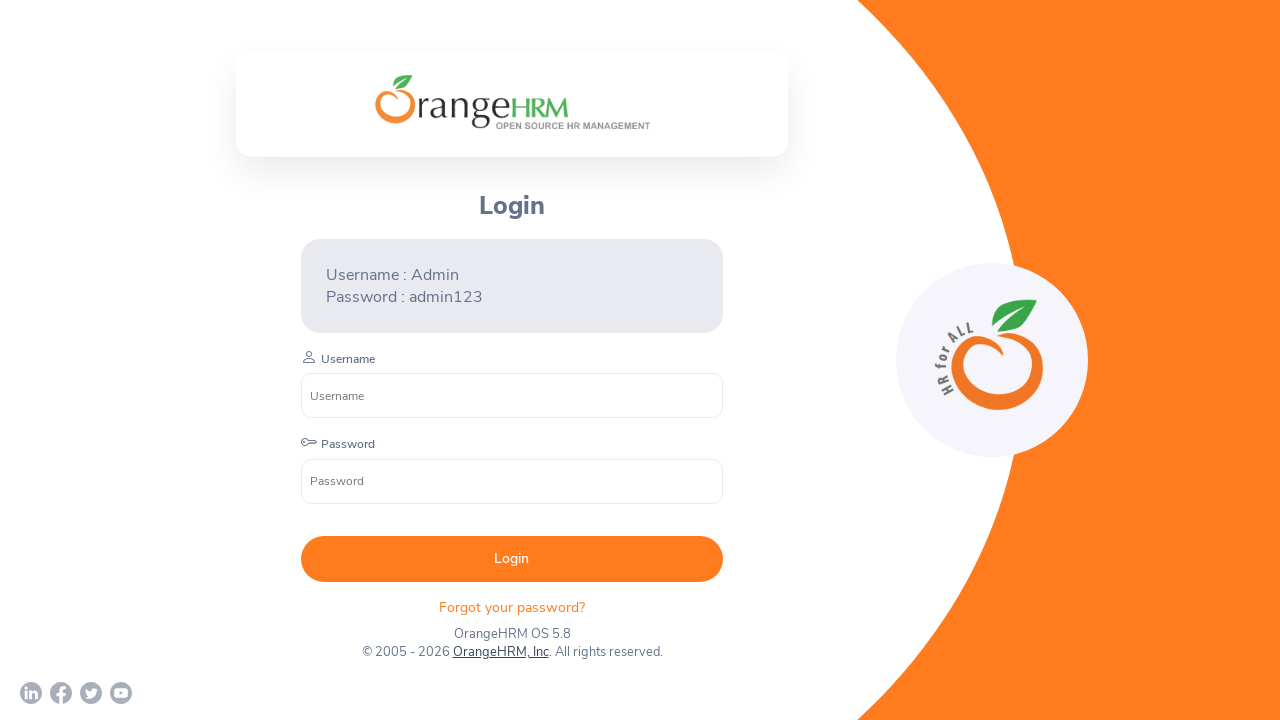

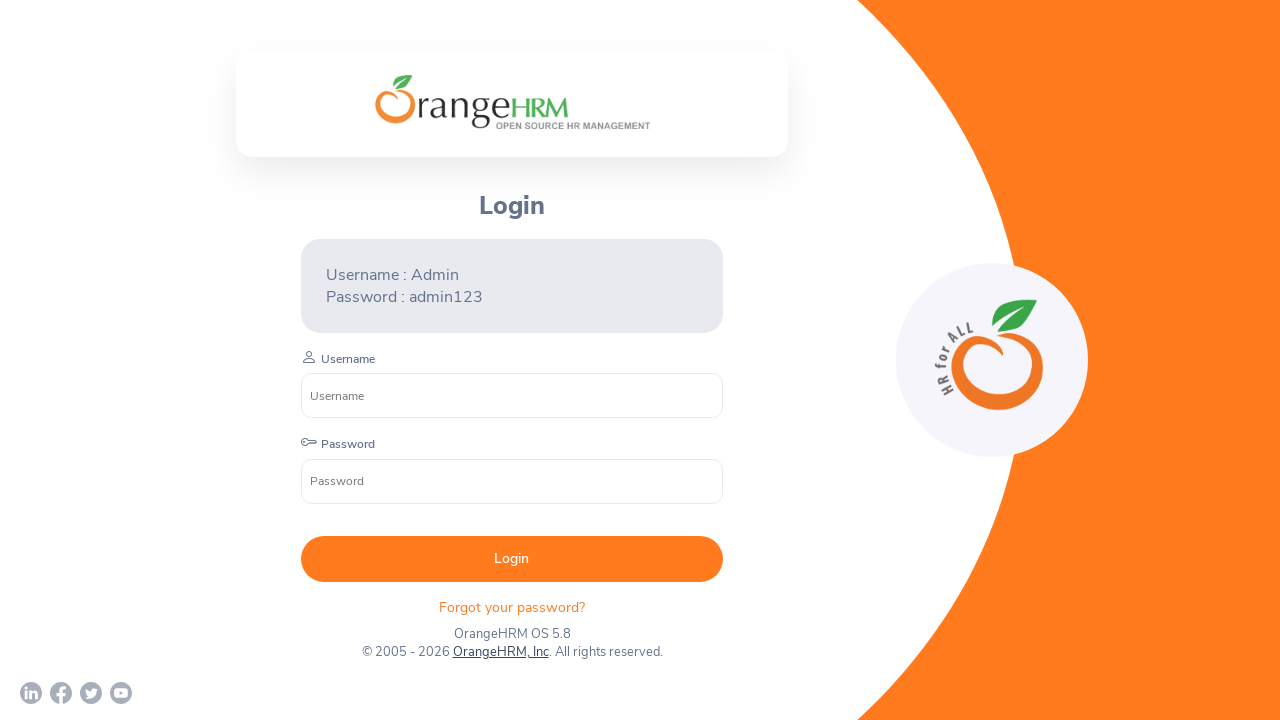